Verifies that the Resources sub-header is displayed on the page

Starting URL: http://www.wiley.com/WileyCDA/

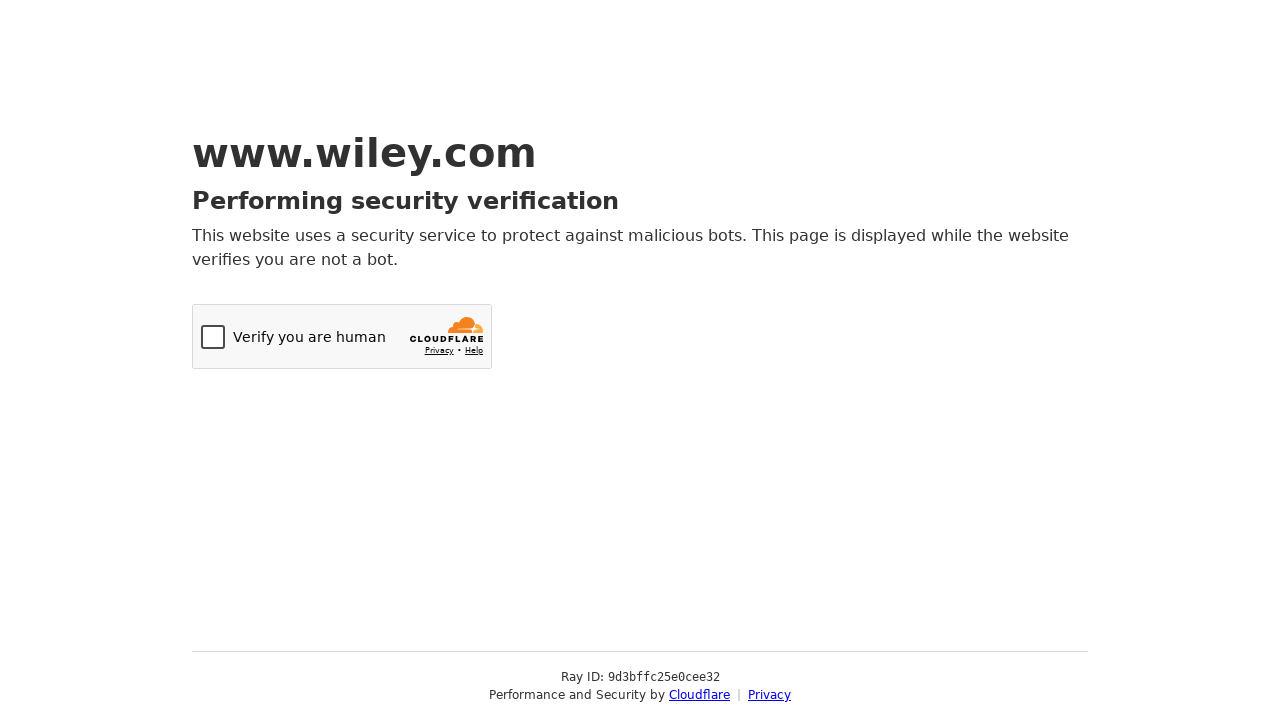

Navigated to Wiley home page
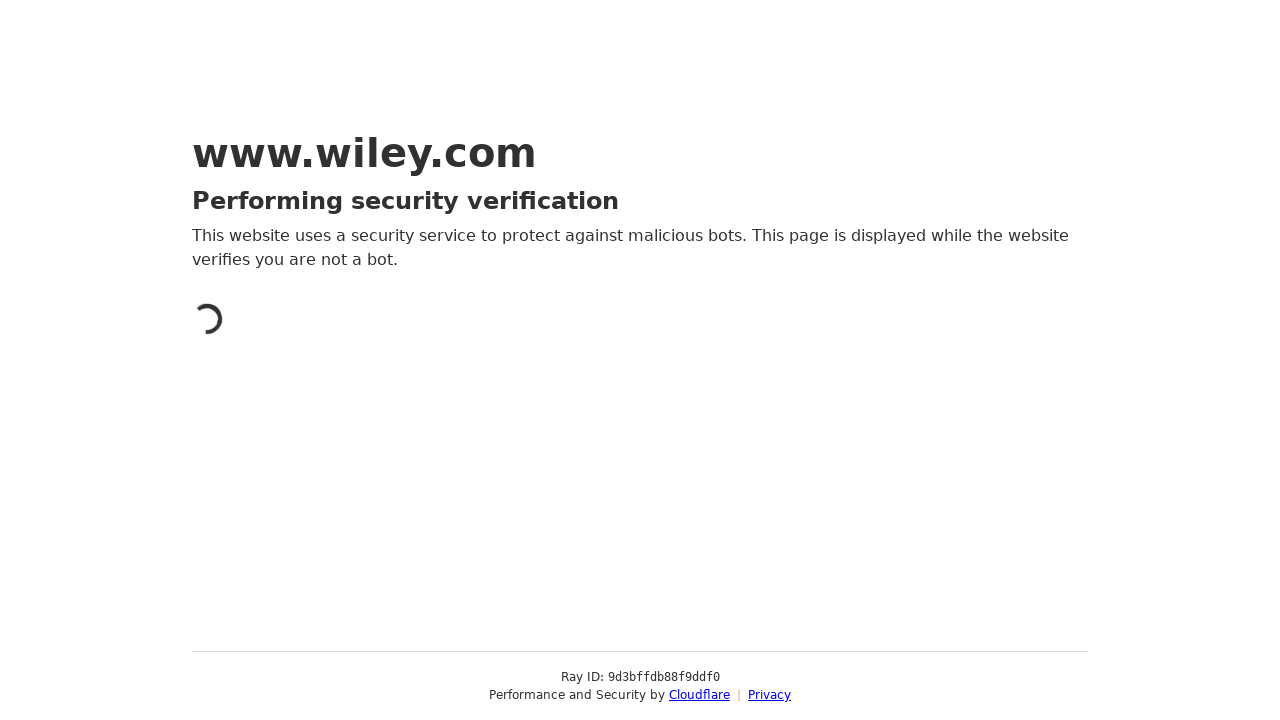

Verified that Resources sub-header is displayed on the page
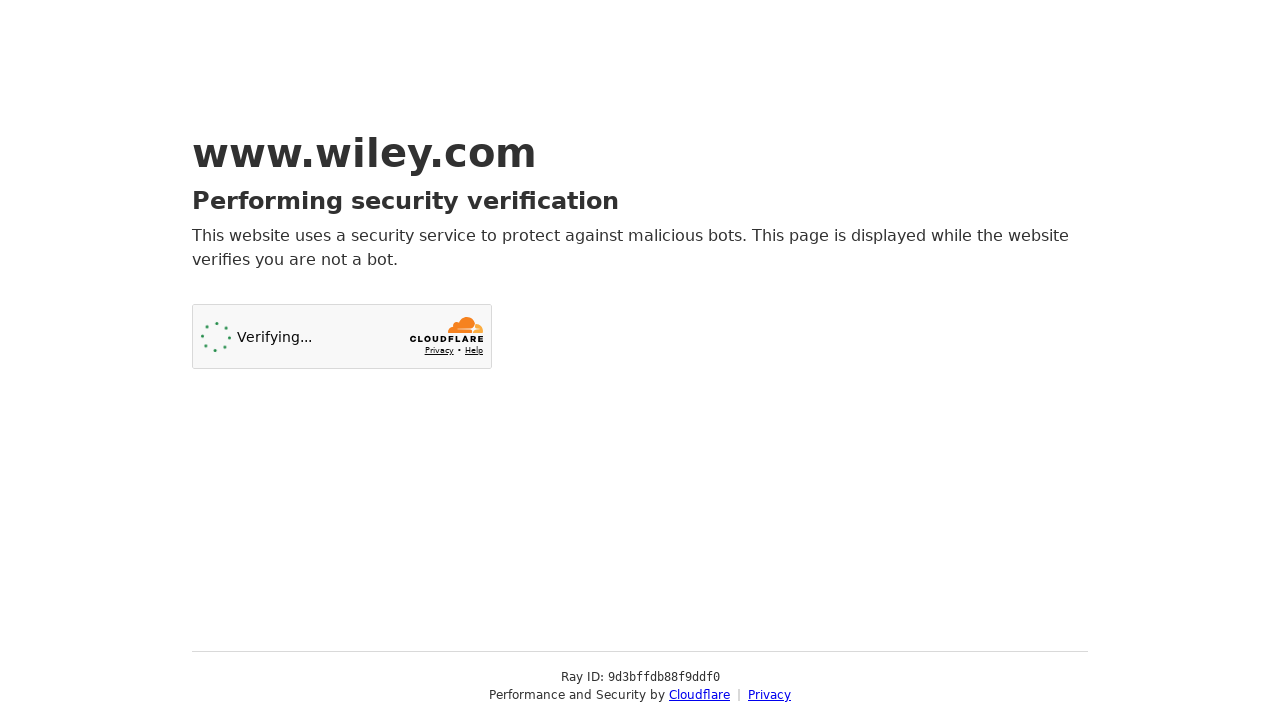

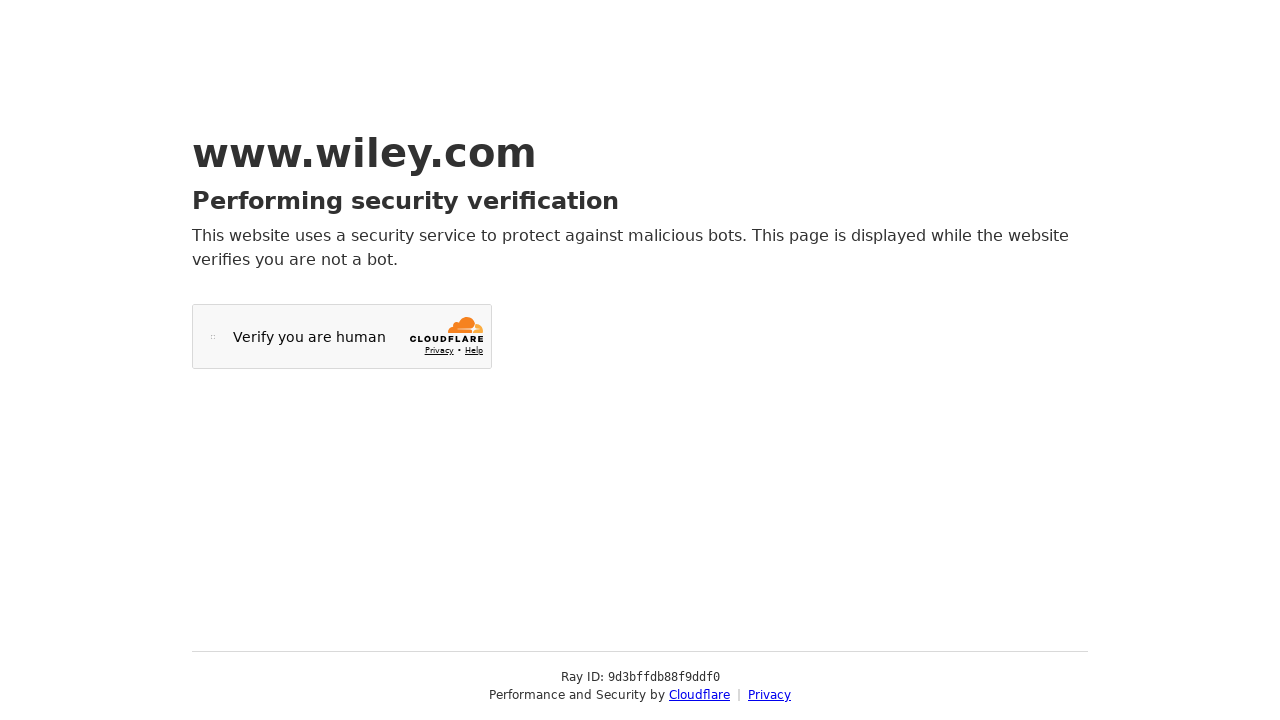